Opens the Flipkart homepage and maximizes the browser window

Starting URL: https://www.flipkart.com/

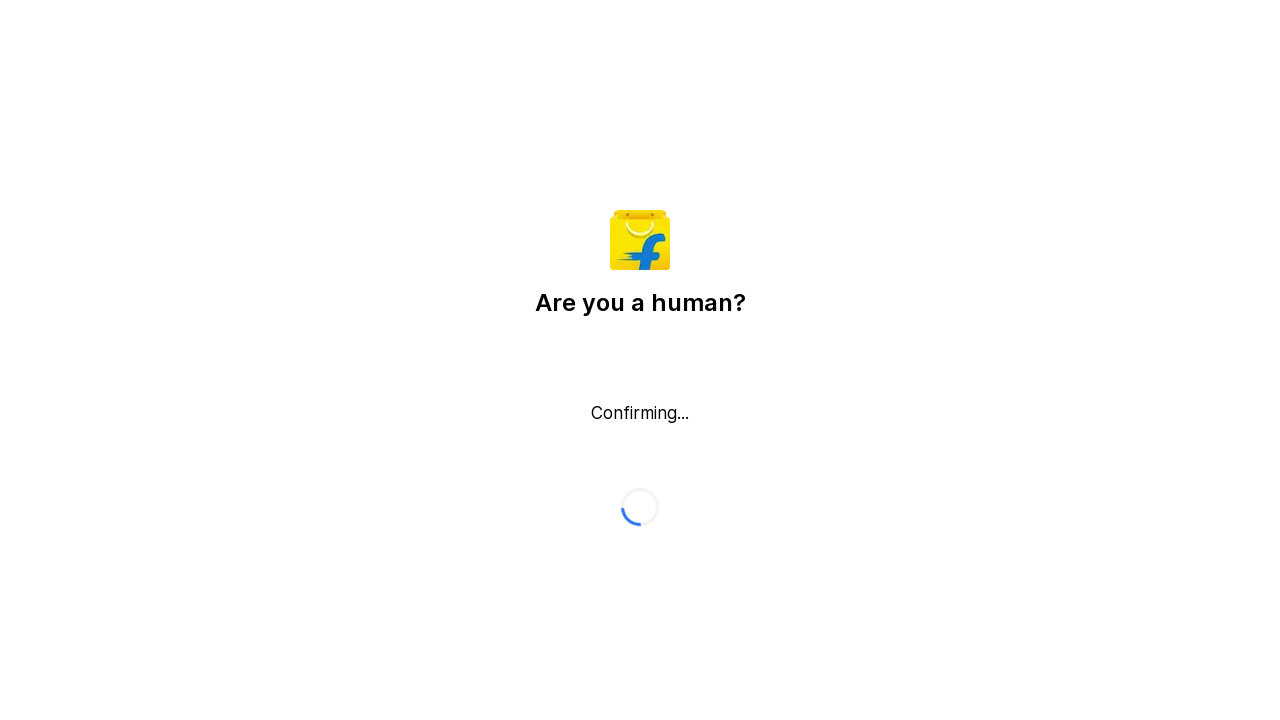

Set viewport size to 1920x1080 (maximized)
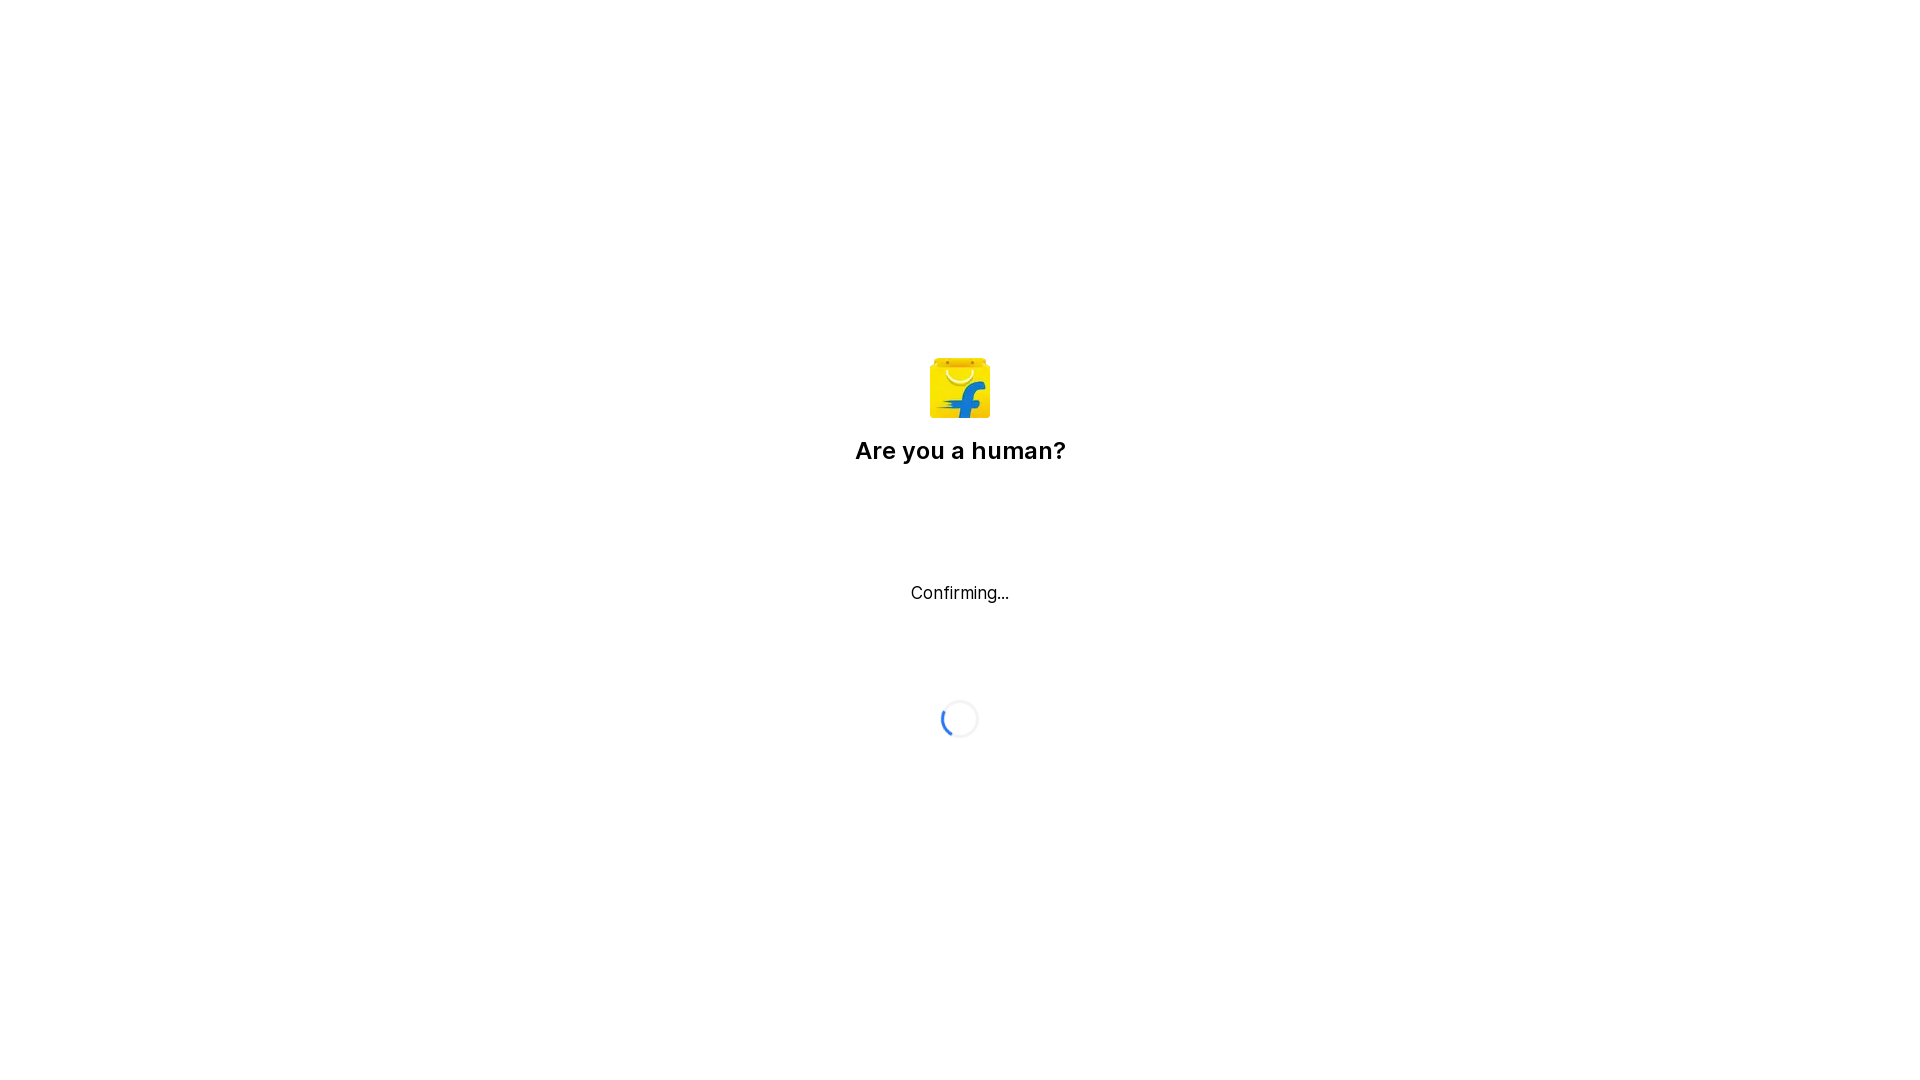

Flipkart homepage loaded (domcontentloaded)
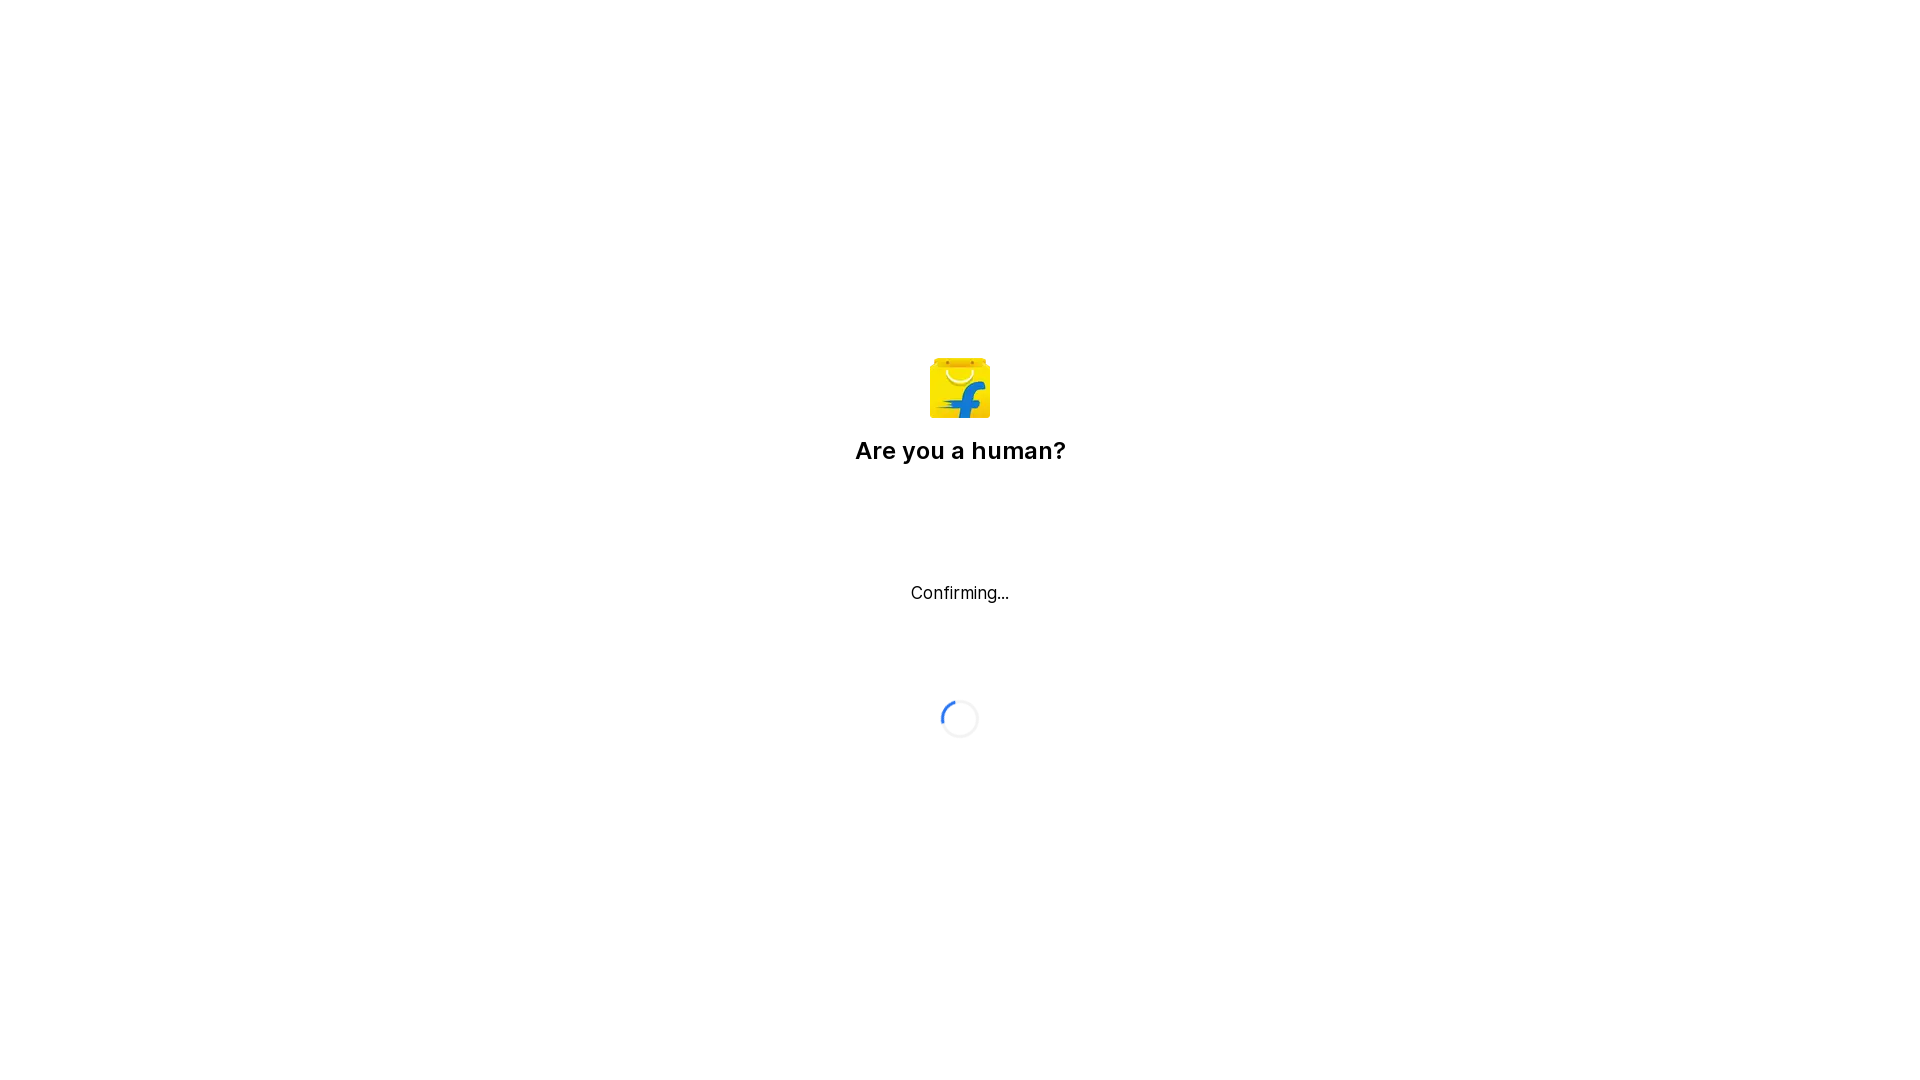

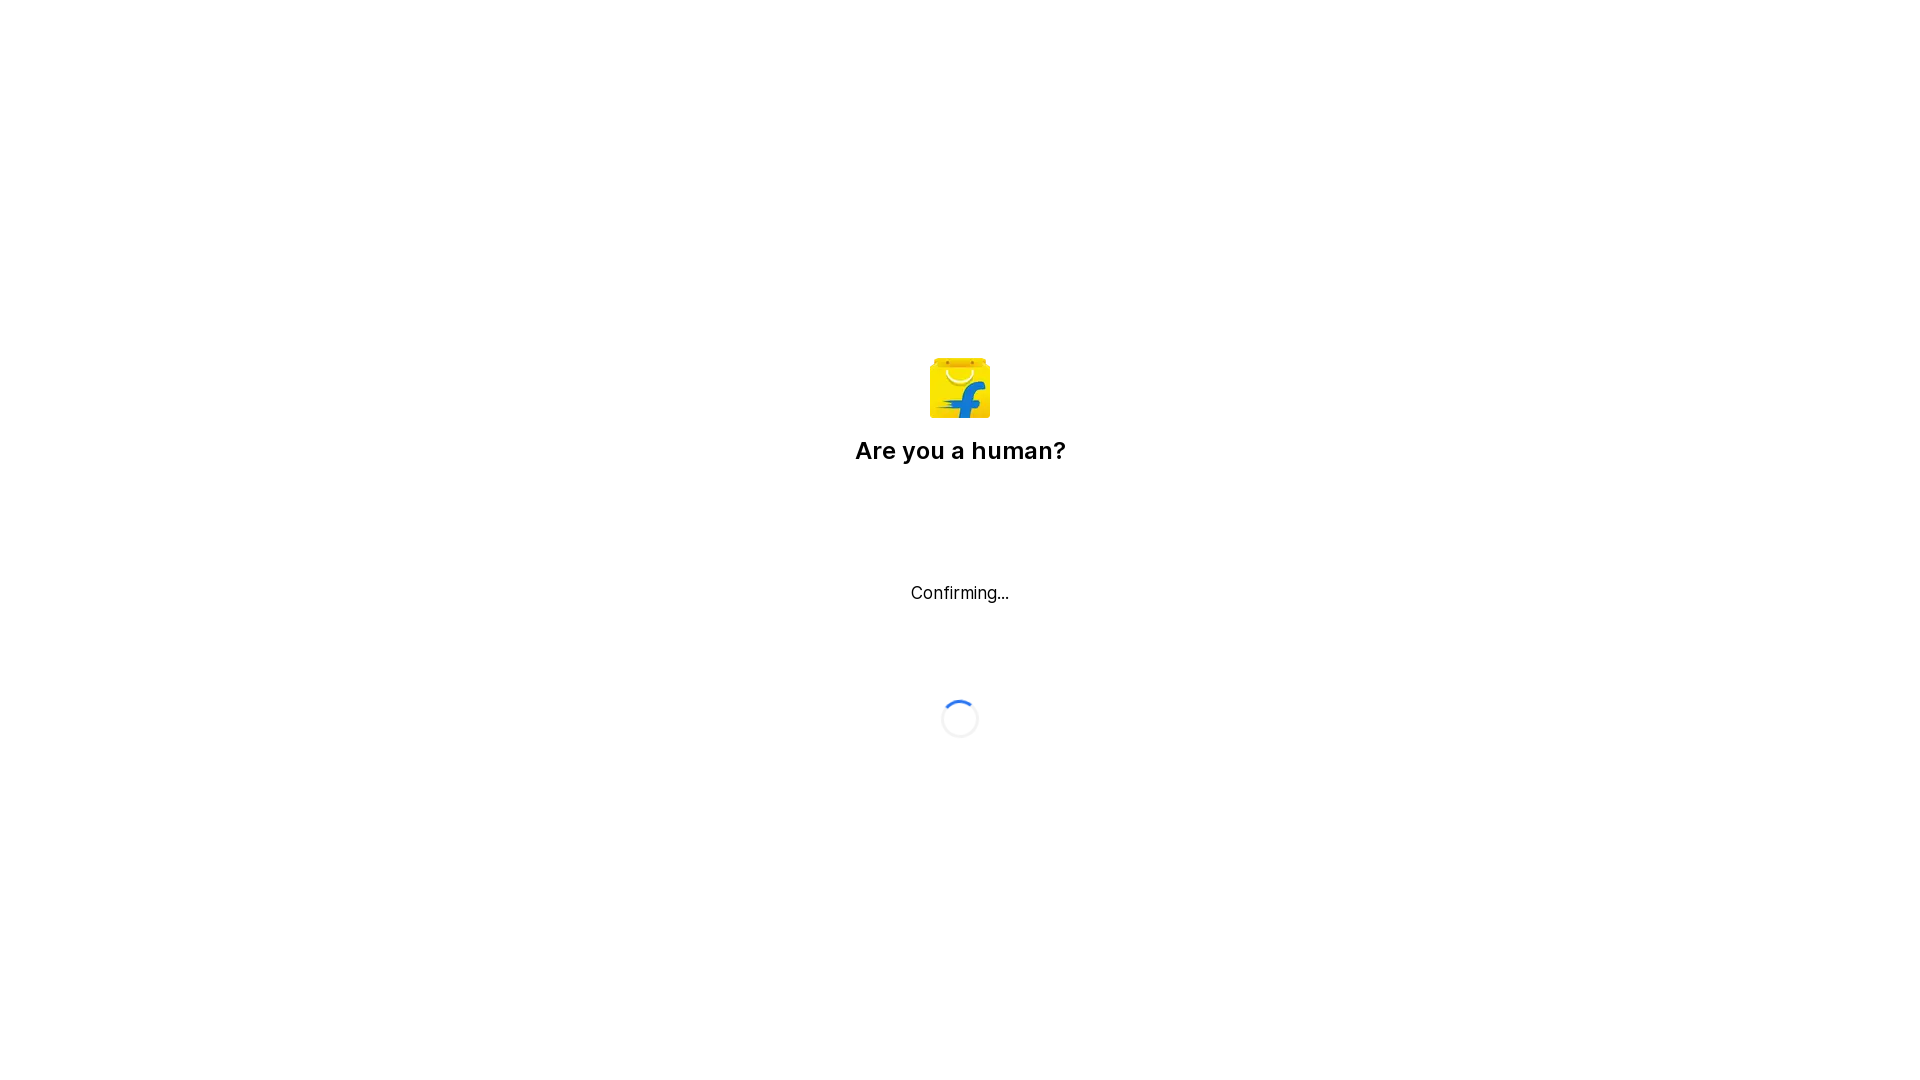